Tests clicking a button with a dynamically generated ID on the UI Testing Playground site to verify the button can be located and clicked regardless of its changing ID.

Starting URL: http://uitestingplayground.com/dynamicid

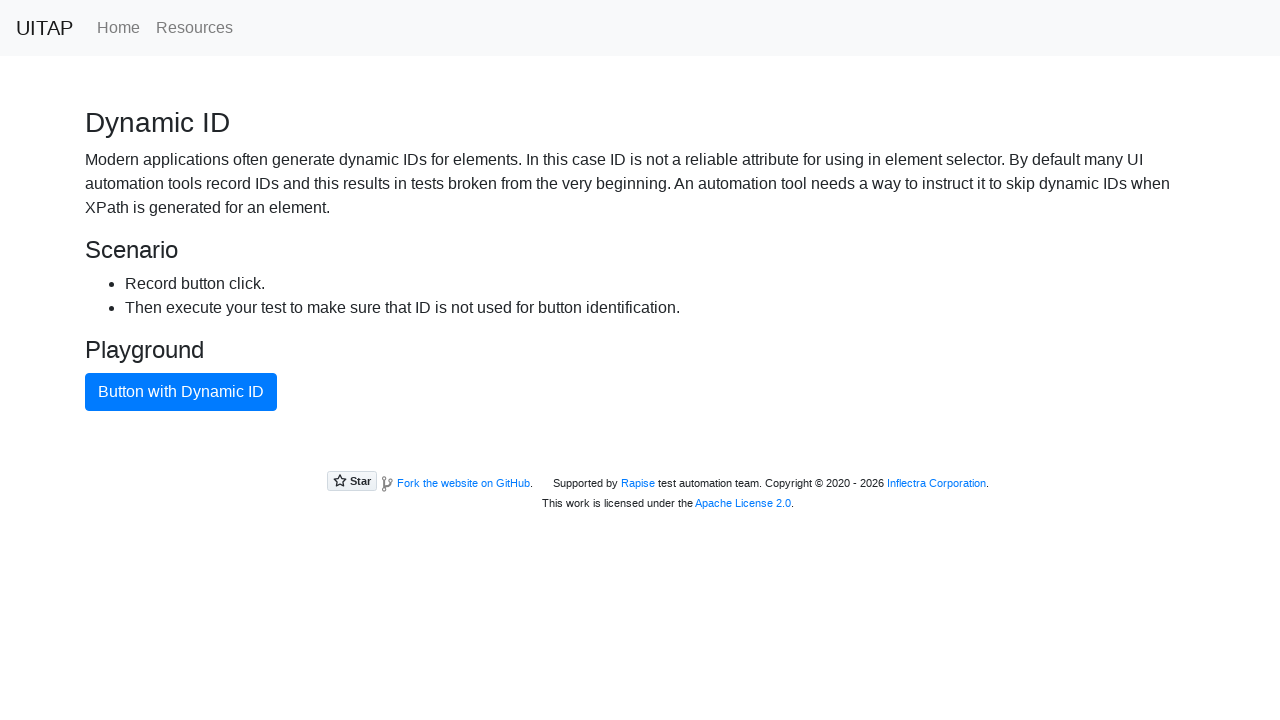

Navigated to Dynamic ID test page
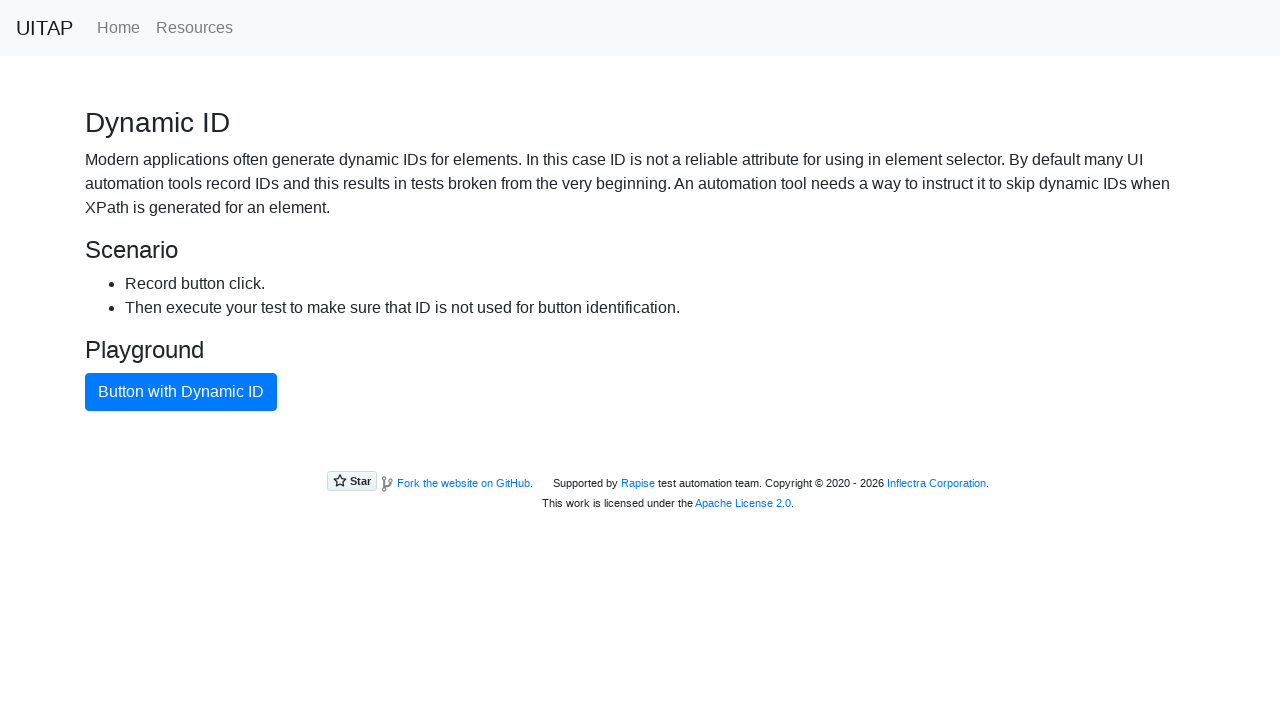

Clicked button with dynamic ID using role-based selector at (181, 392) on internal:role=button[name="Button with Dynamic ID"i]
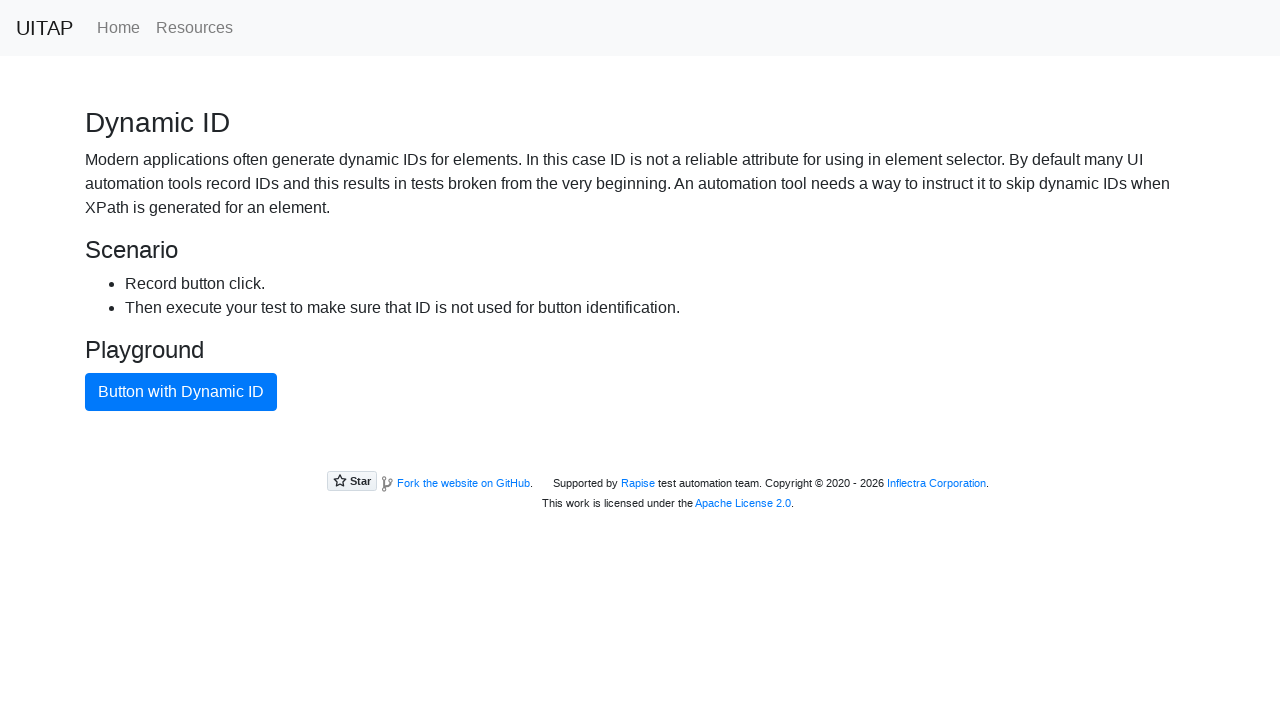

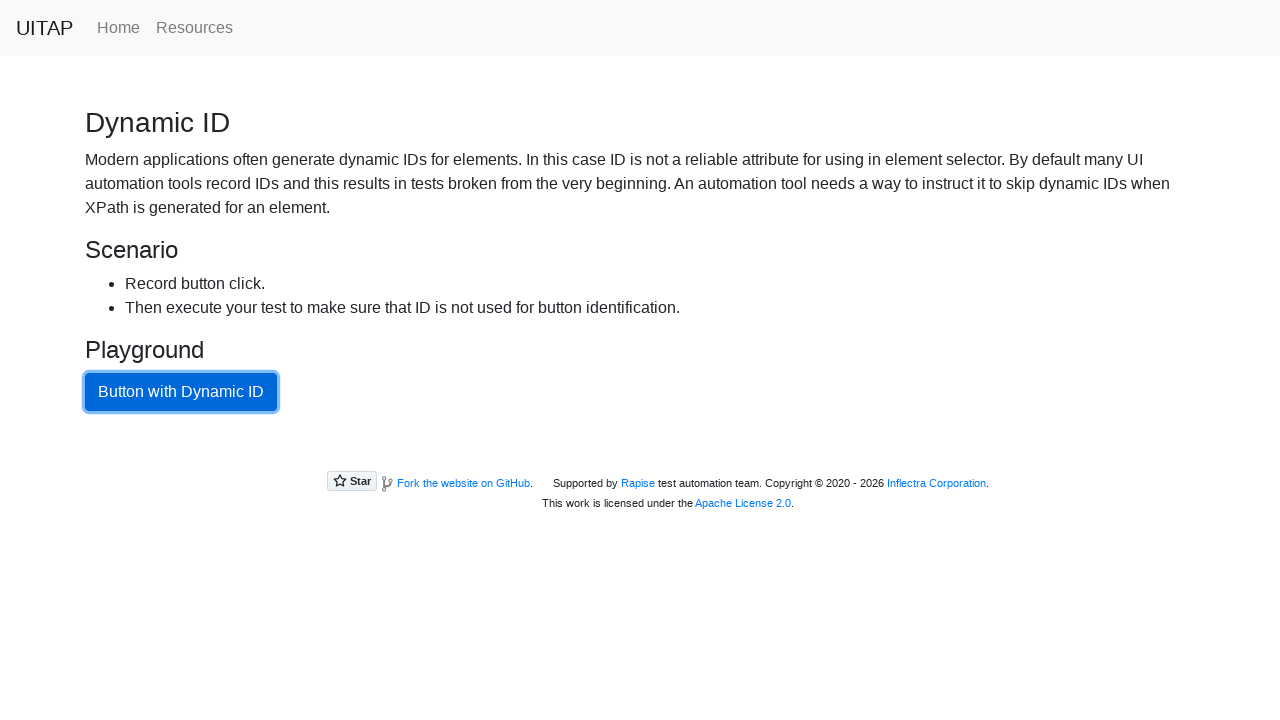